Tests an e-commerce site's search and add-to-cart functionality by searching for products containing "ca" and adding specific items to the cart

Starting URL: https://rahulshettyacademy.com/seleniumPractise/#/

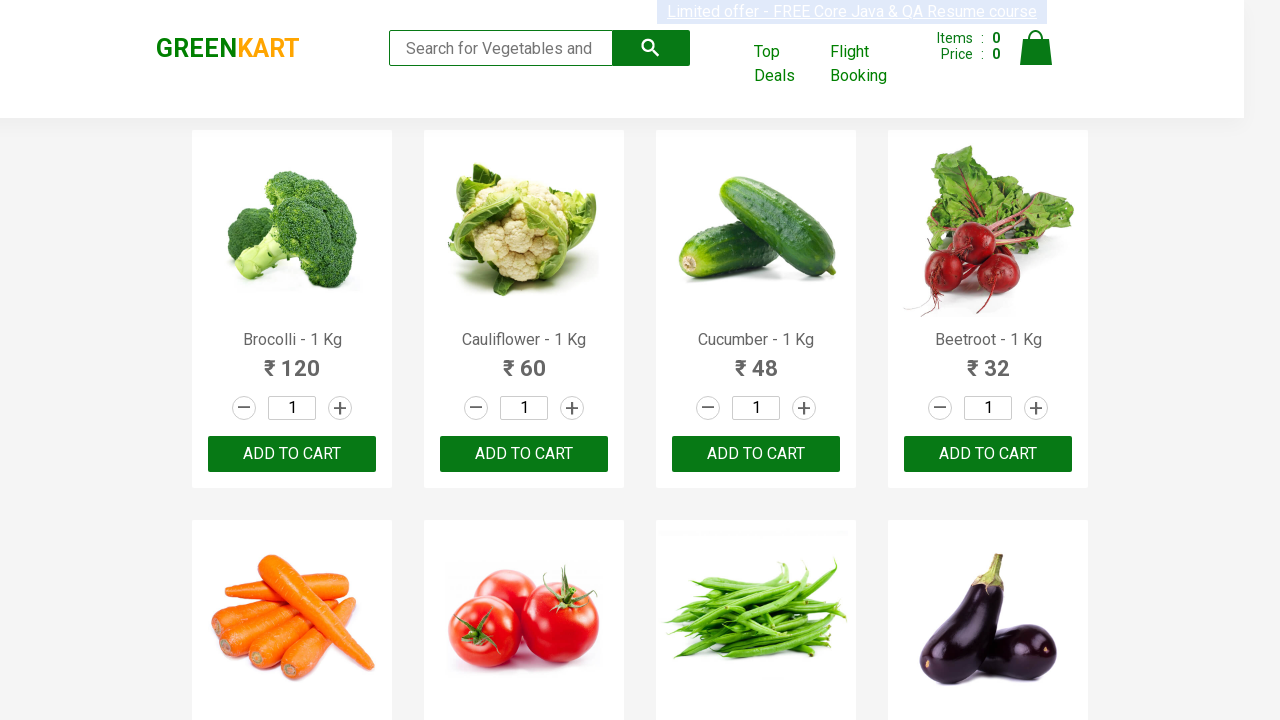

Filled search field with 'ca' to filter products on .search-keyword
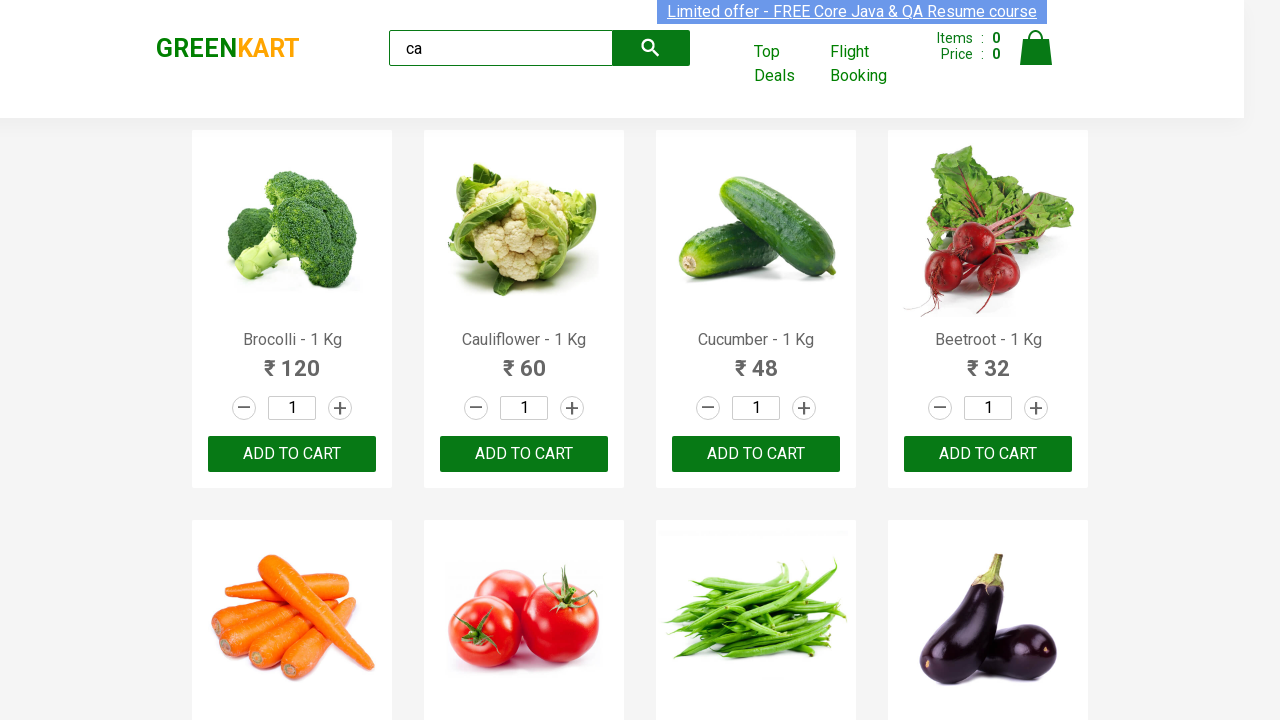

Waited 2 seconds for products to be filtered
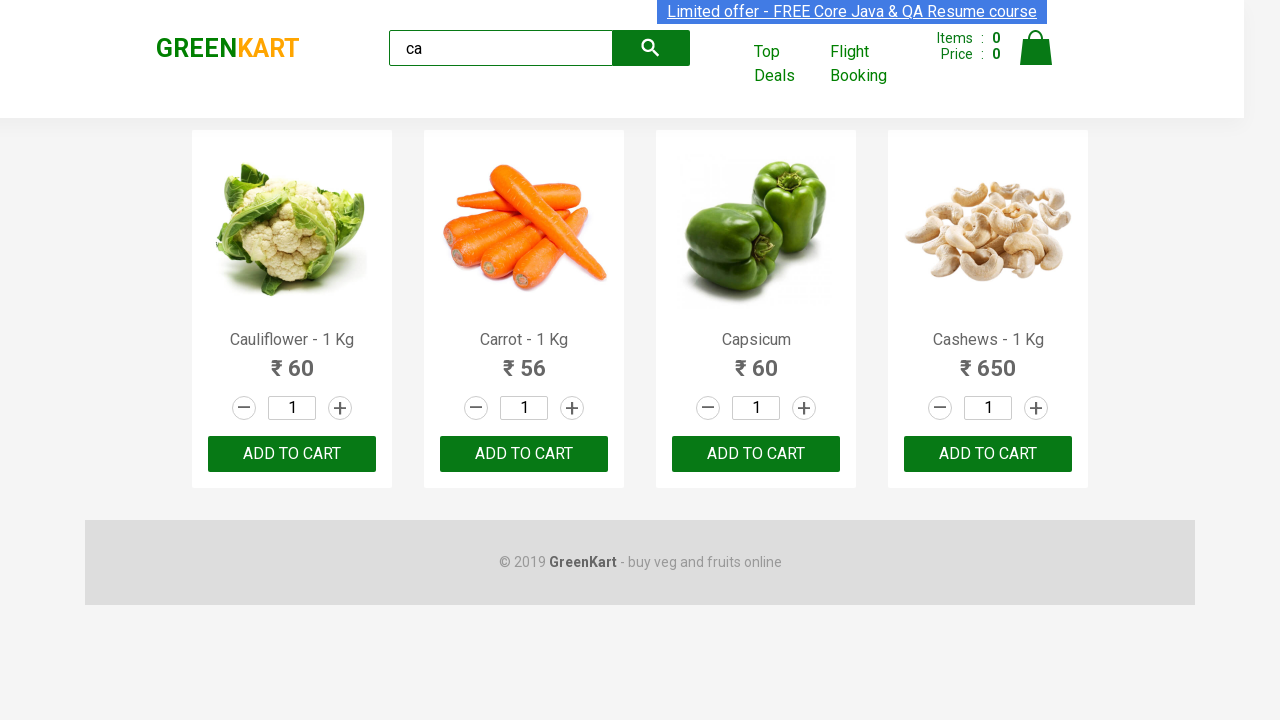

Waited for visible products to load
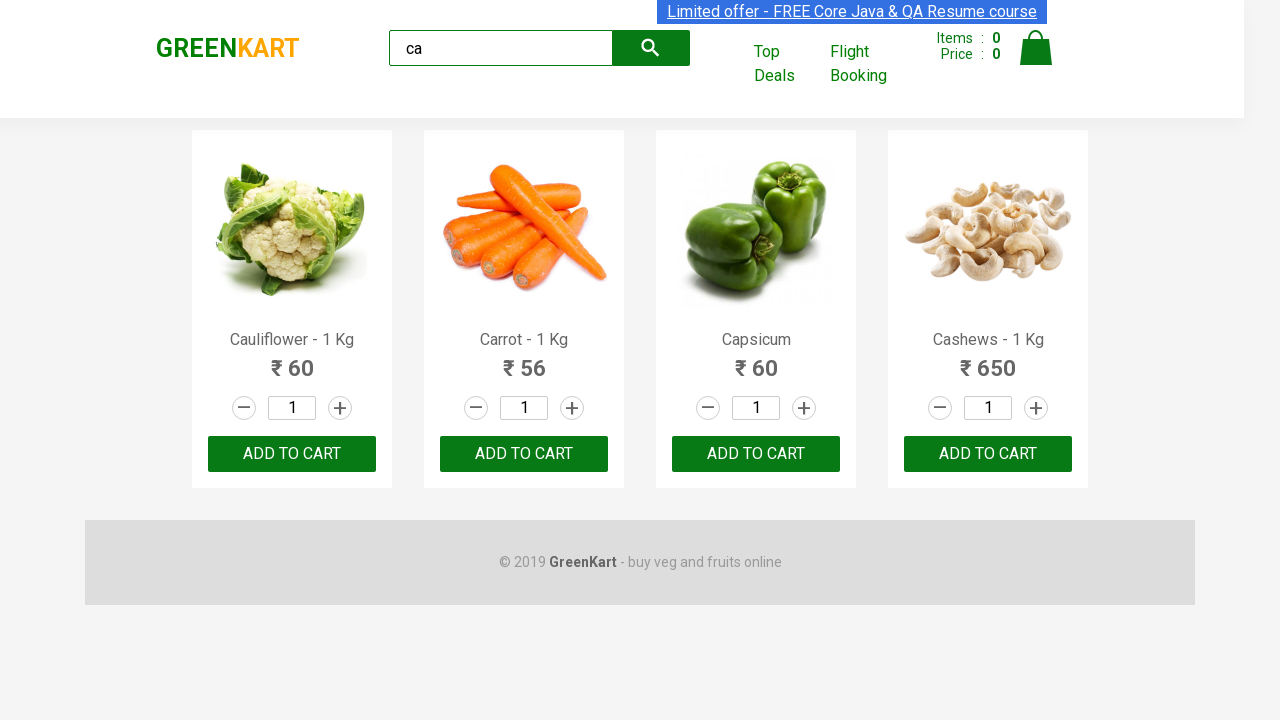

Counted visible products: 4
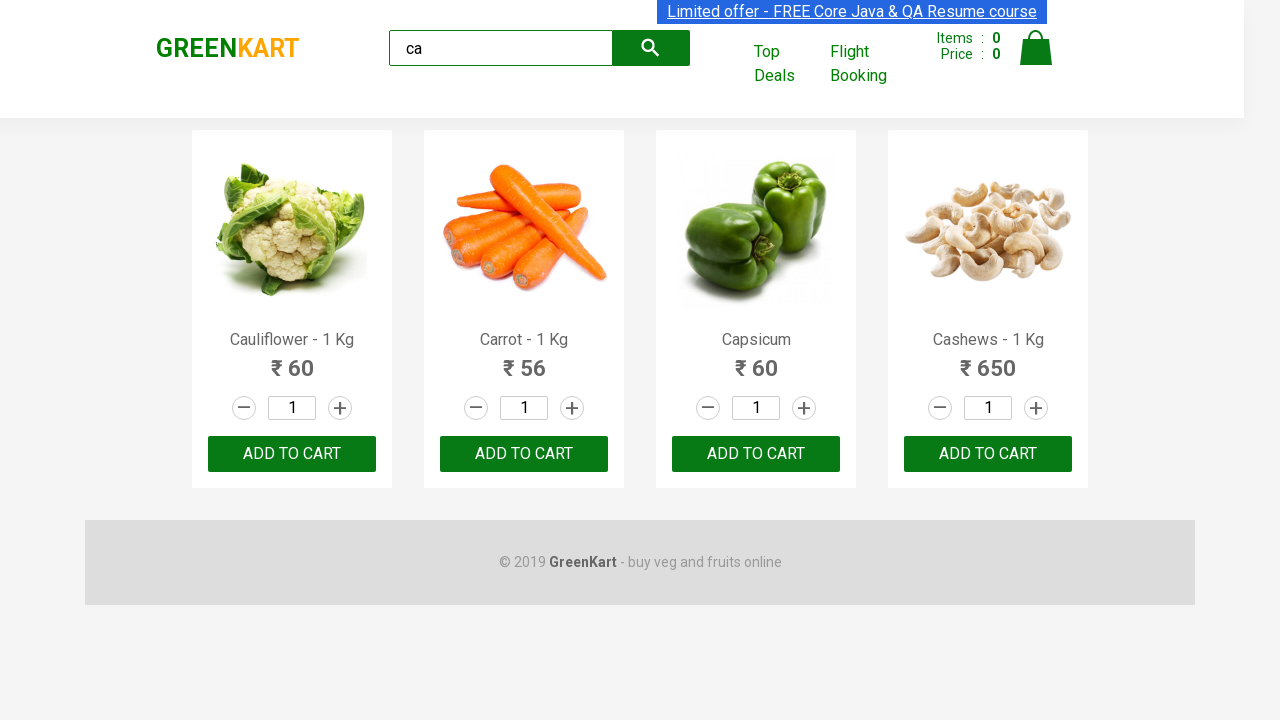

Verified that exactly 4 products are visible after search
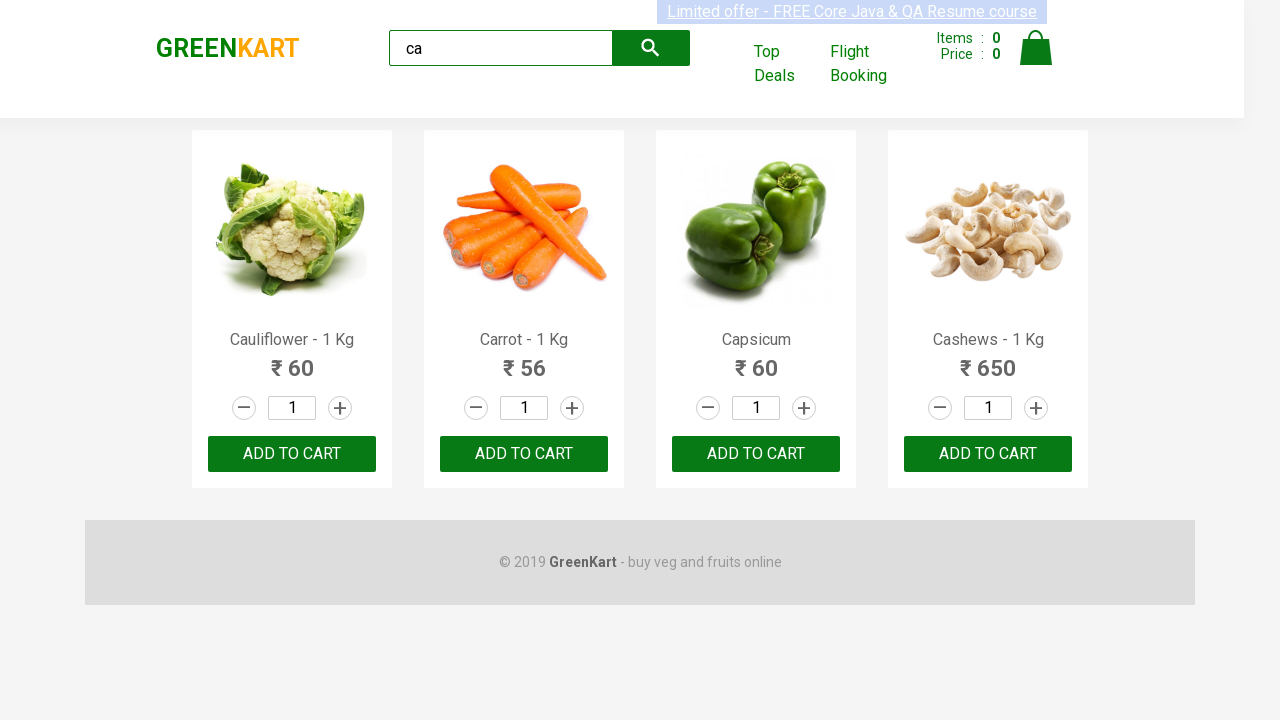

Clicked 'ADD TO CART' button on the second product at (524, 454) on .products .product >> nth=1 >> internal:text="ADD TO CART"i
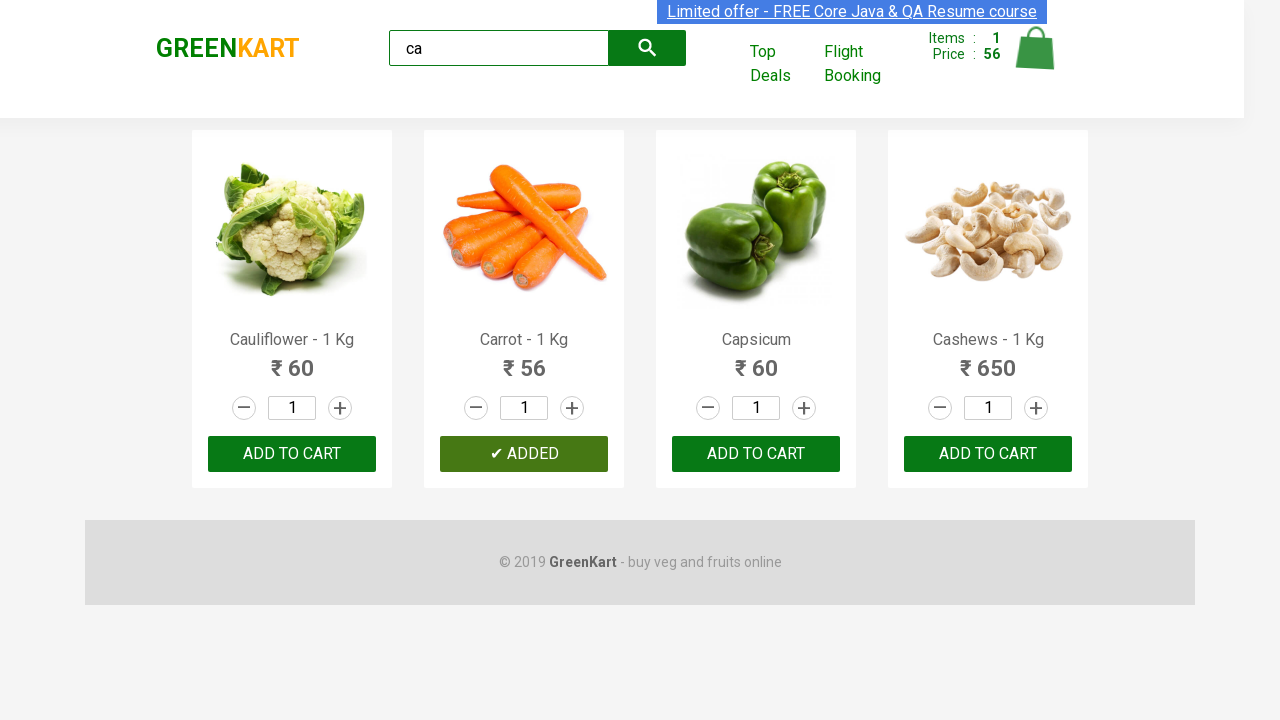

Retrieved all product elements from the page
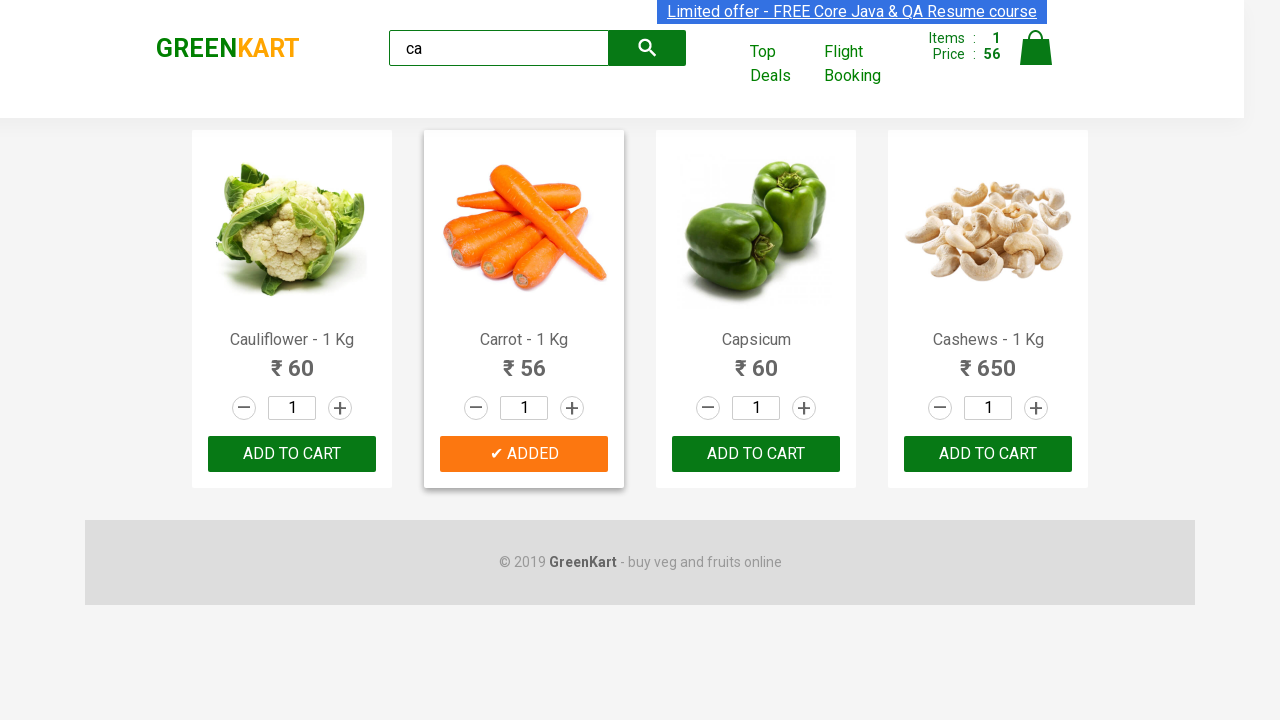

Extracted product name: 'Cauliflower - 1 Kg'
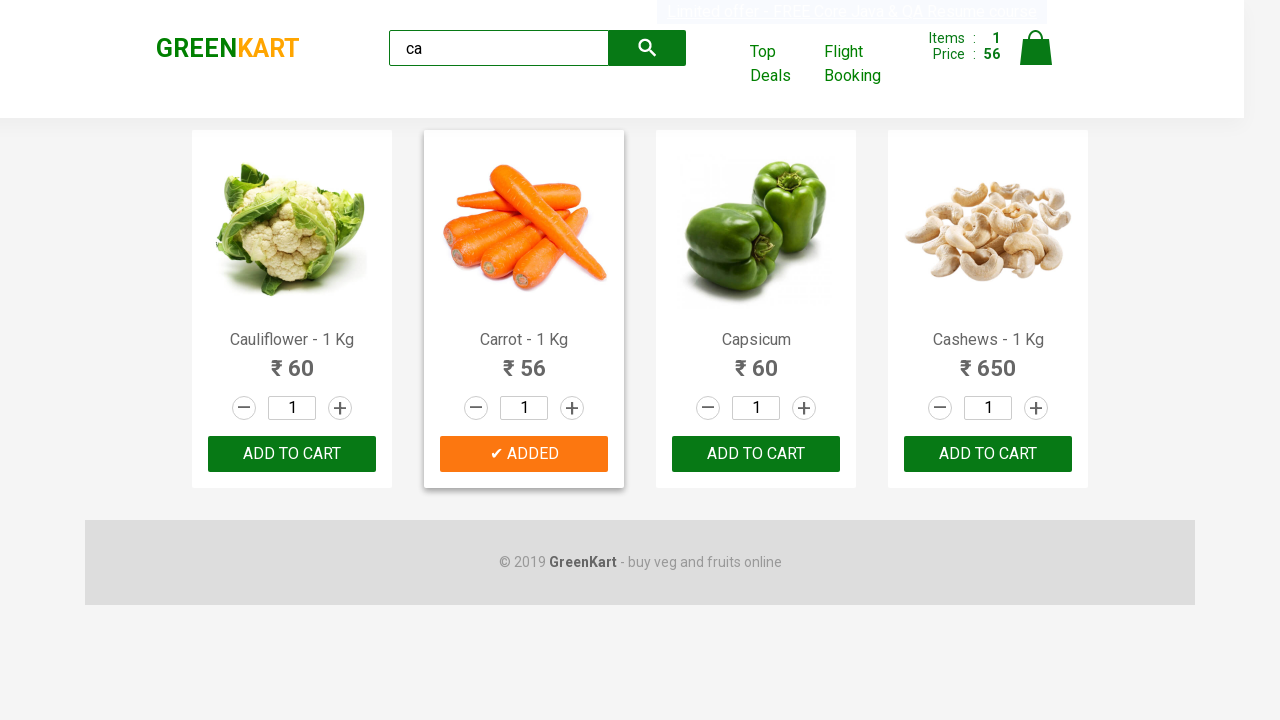

Extracted product name: 'Carrot - 1 Kg'
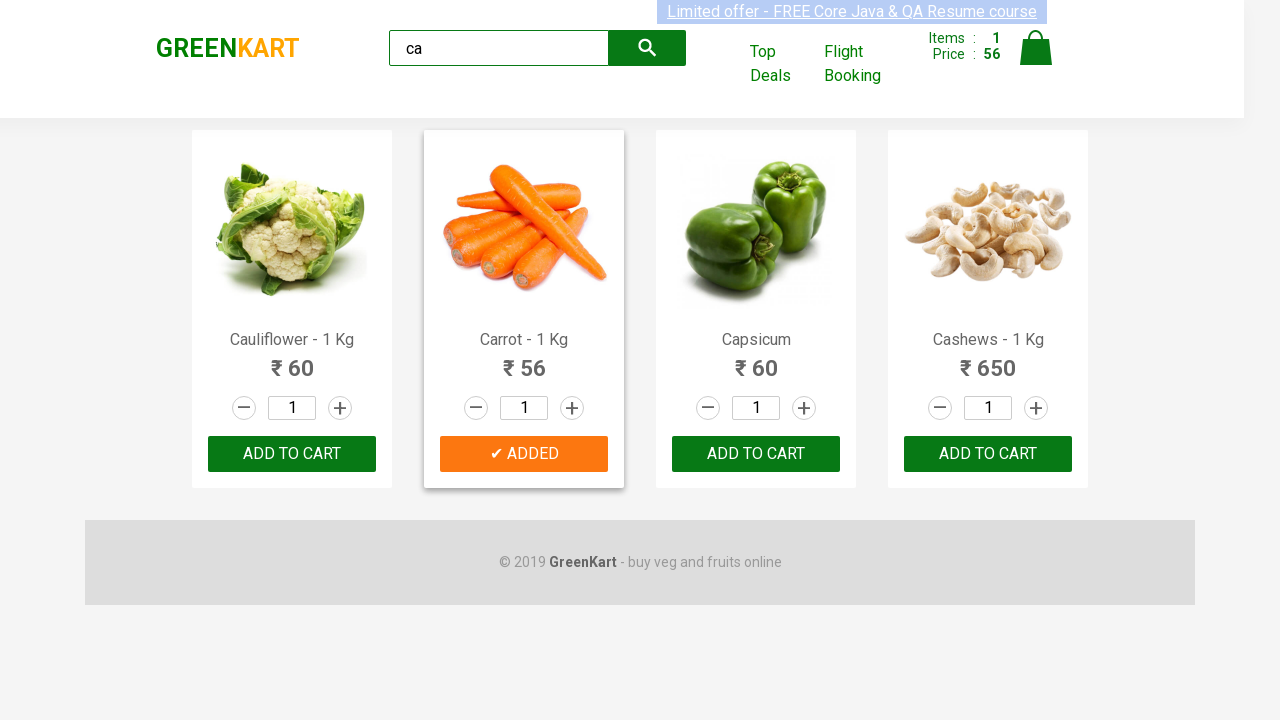

Extracted product name: 'Capsicum'
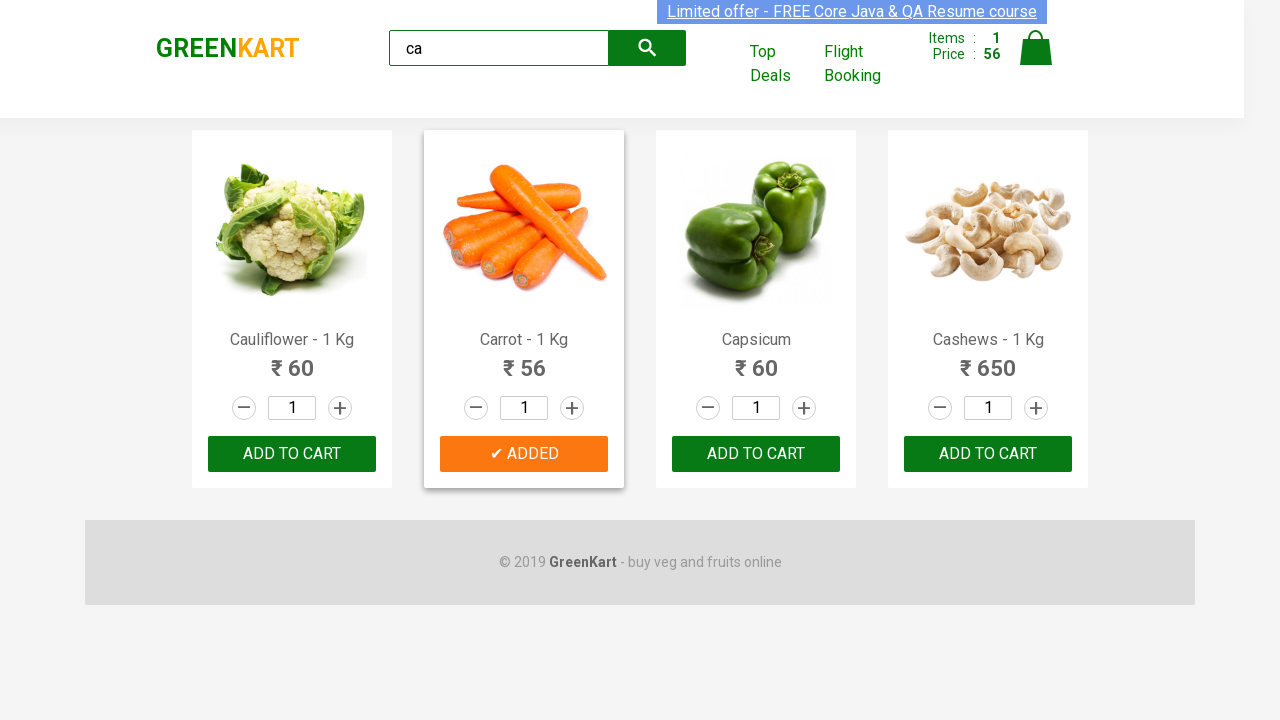

Extracted product name: 'Cashews - 1 Kg'
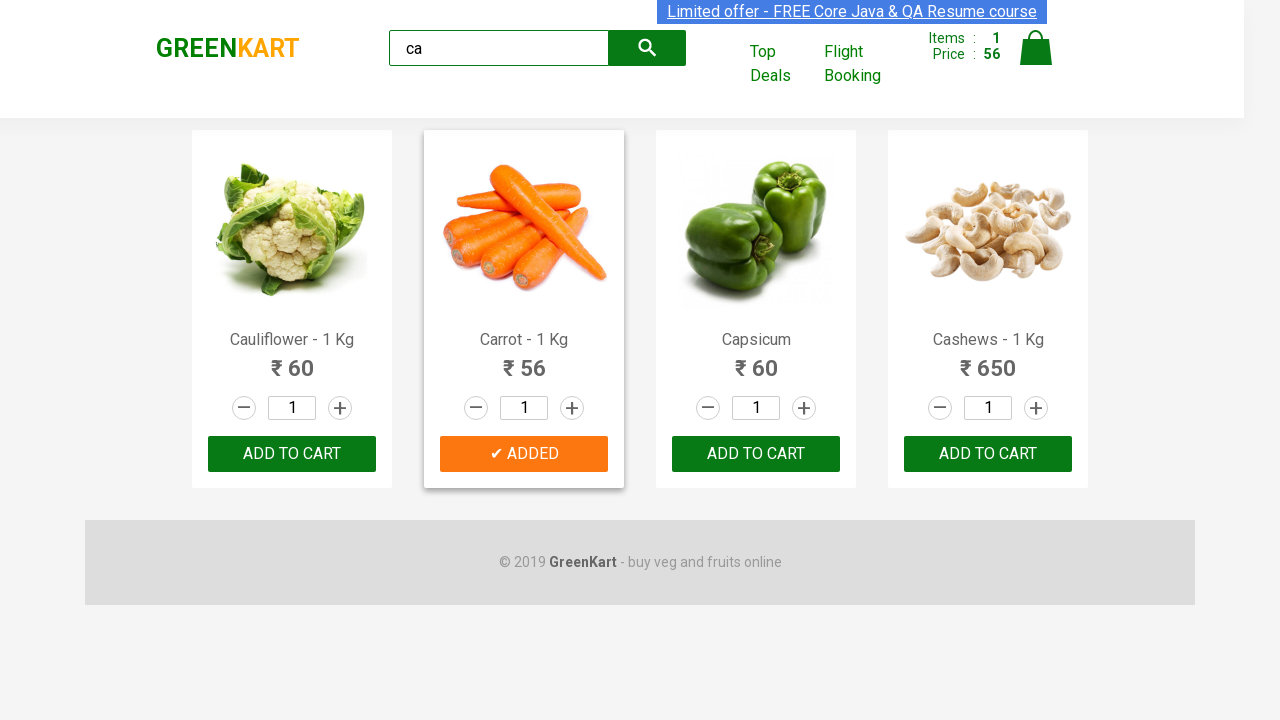

Found Cashews product and clicked 'ADD TO CART' button at (988, 454) on .products .product >> nth=3 >> button
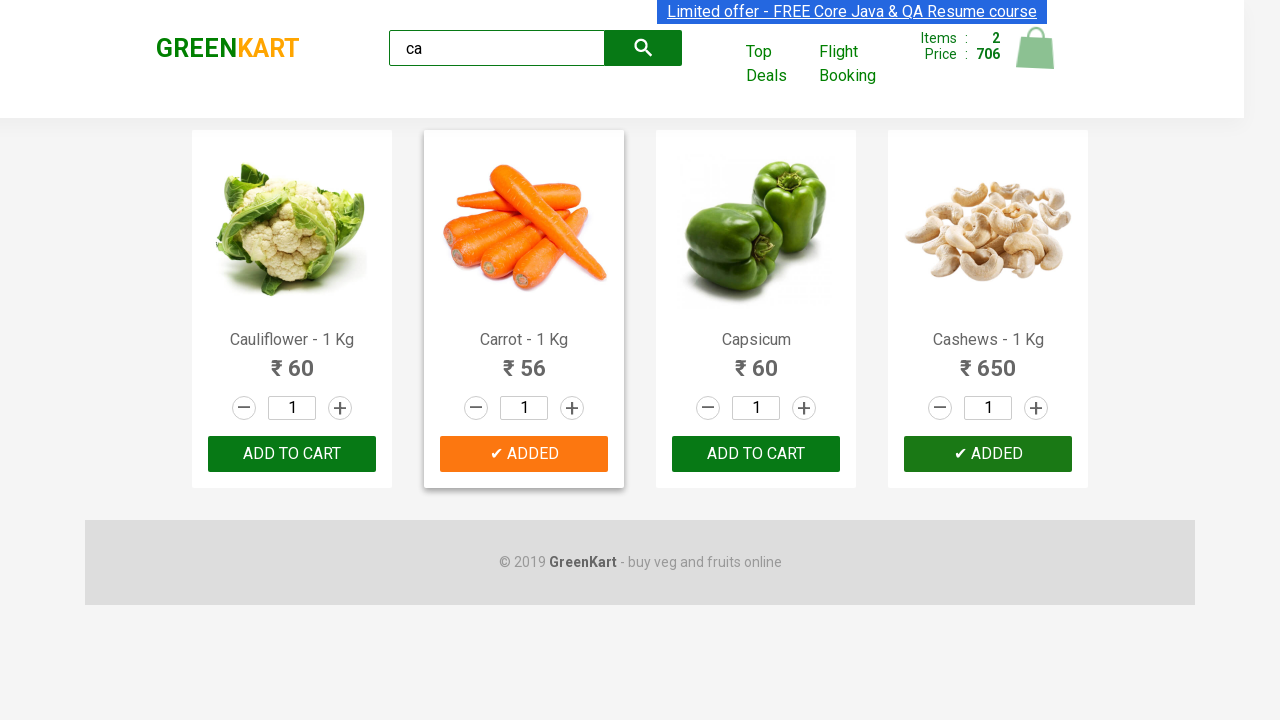

Retrieved brand text: 'GREENKART'
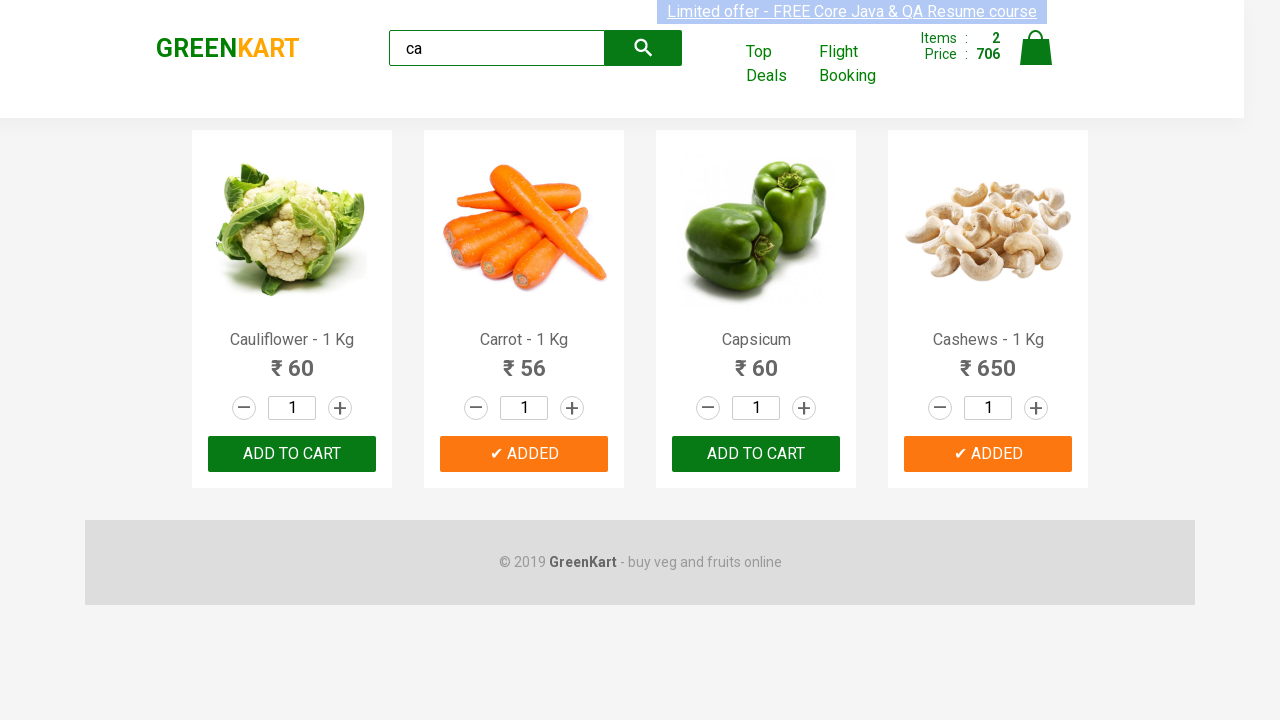

Verified that brand text is 'GREENKART'
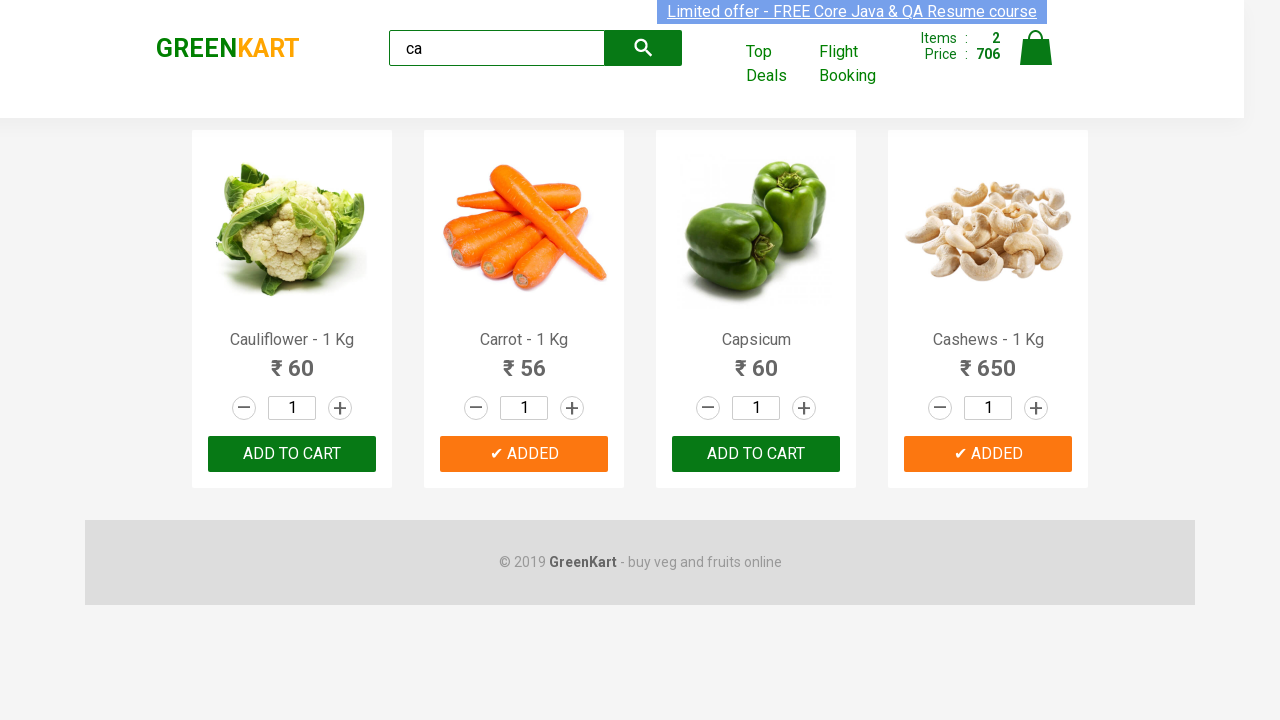

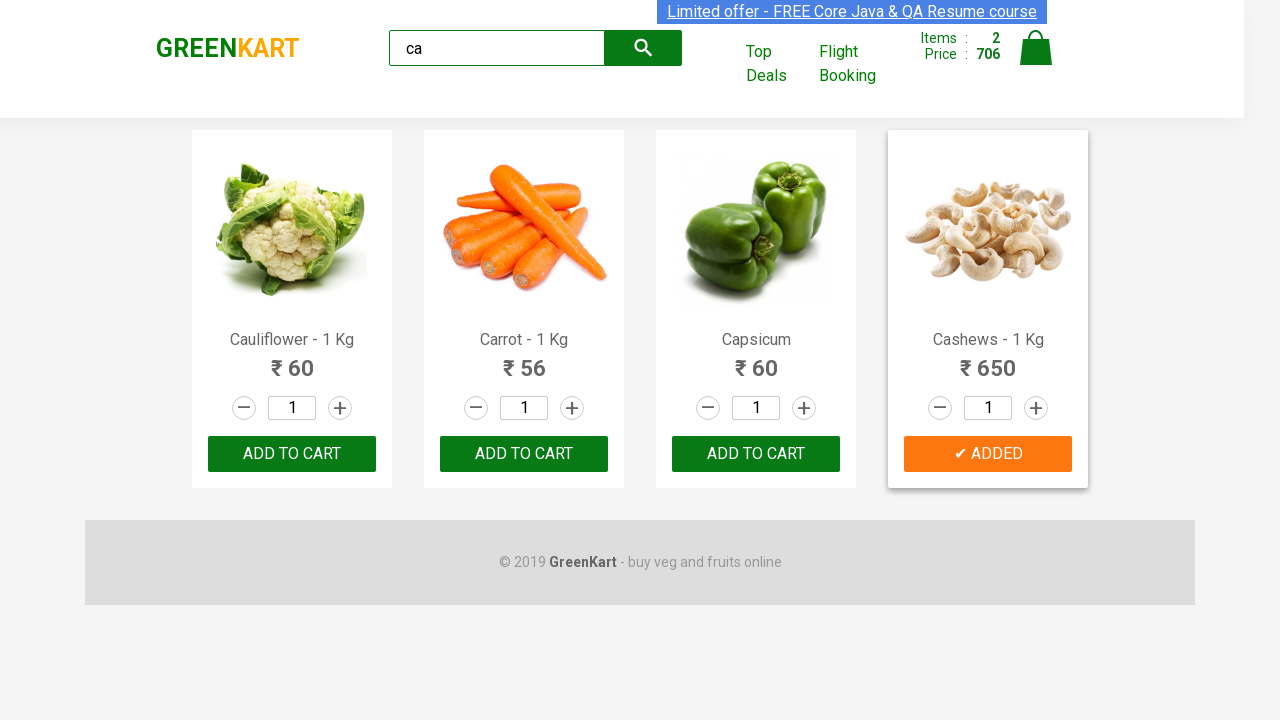